Tests user registration flow by navigating to login page, clicking new user button, filling registration form, and attempting to register

Starting URL: https://demoqa.com/login

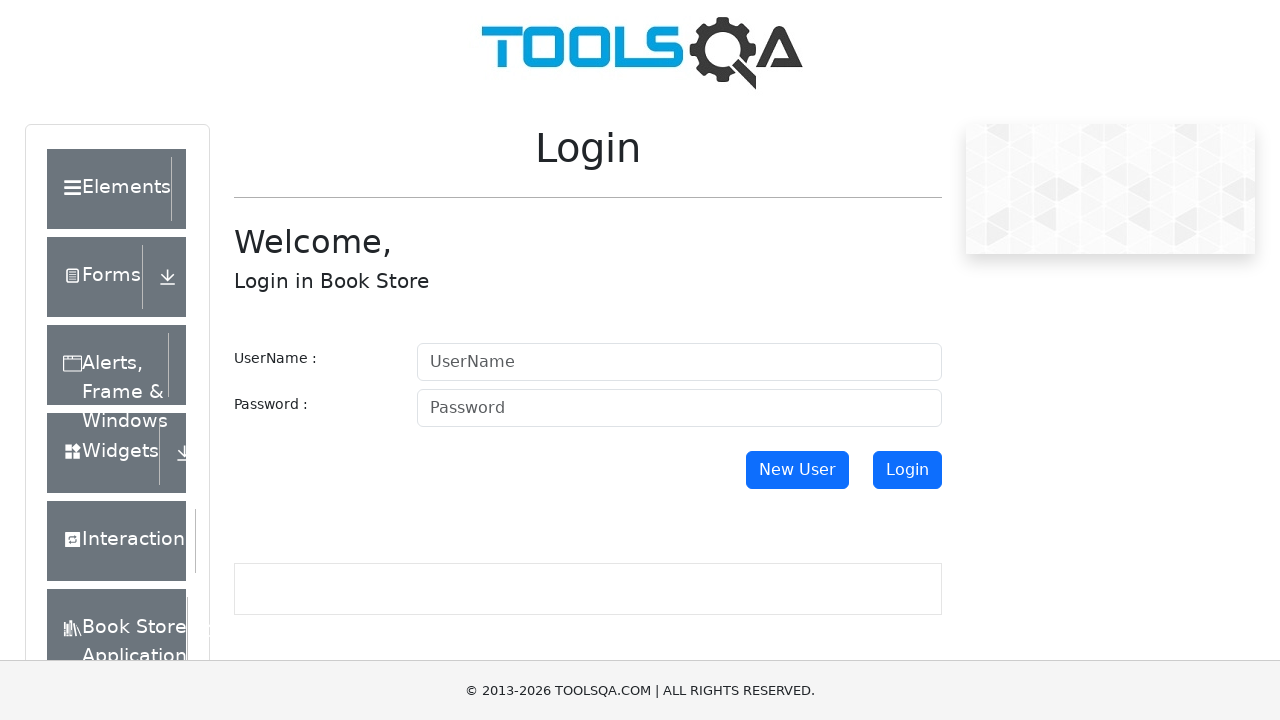

Scrolled New User button into view
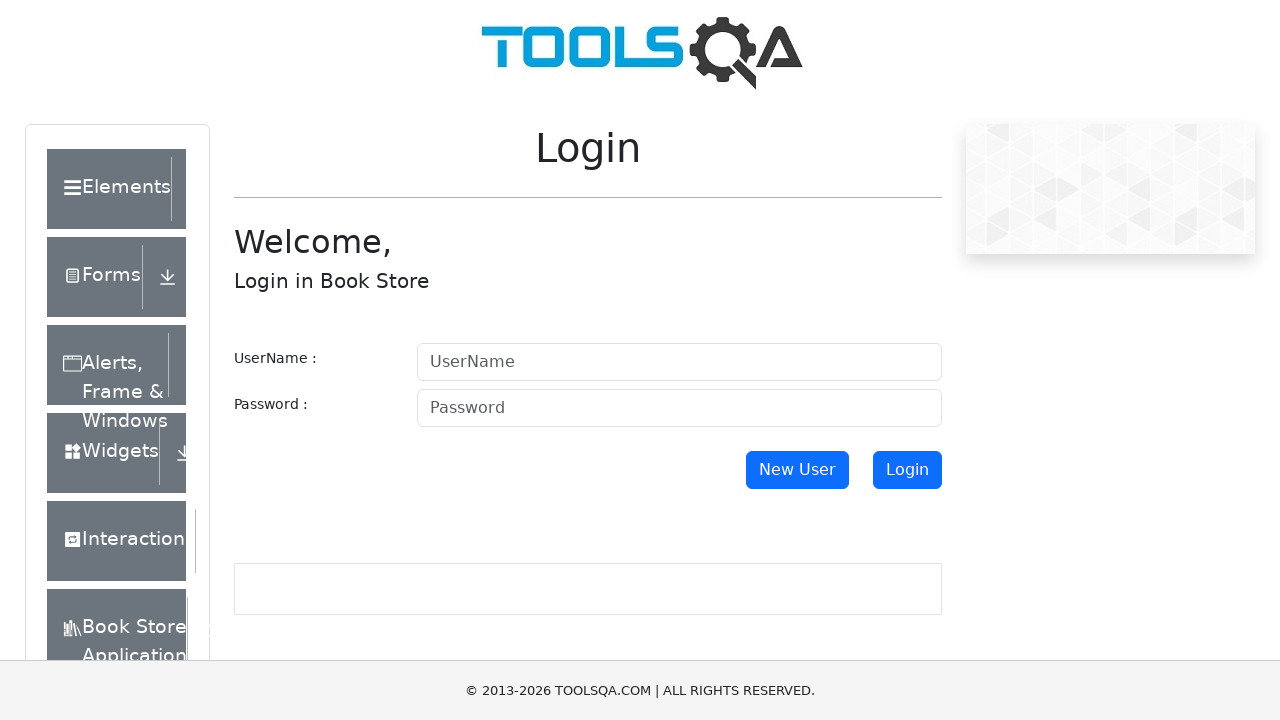

Clicked New User button to navigate to registration page at (797, 470) on button:has-text('New User')
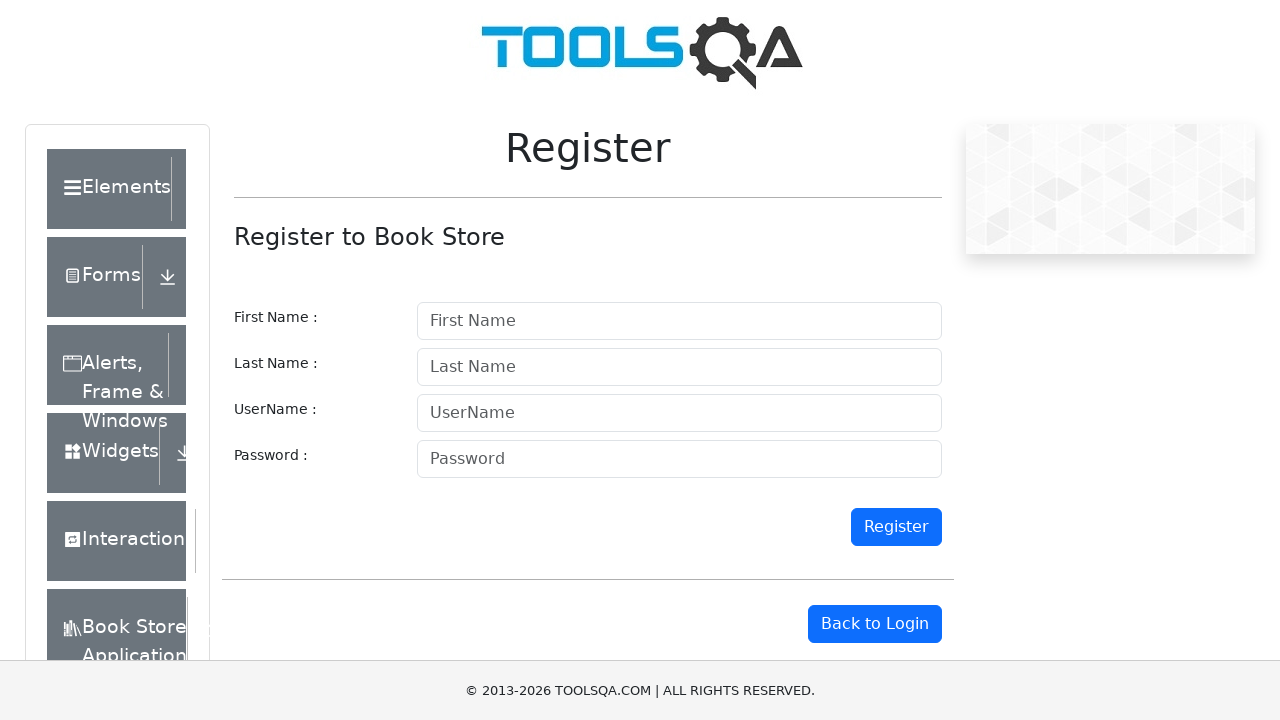

Registration page loaded successfully
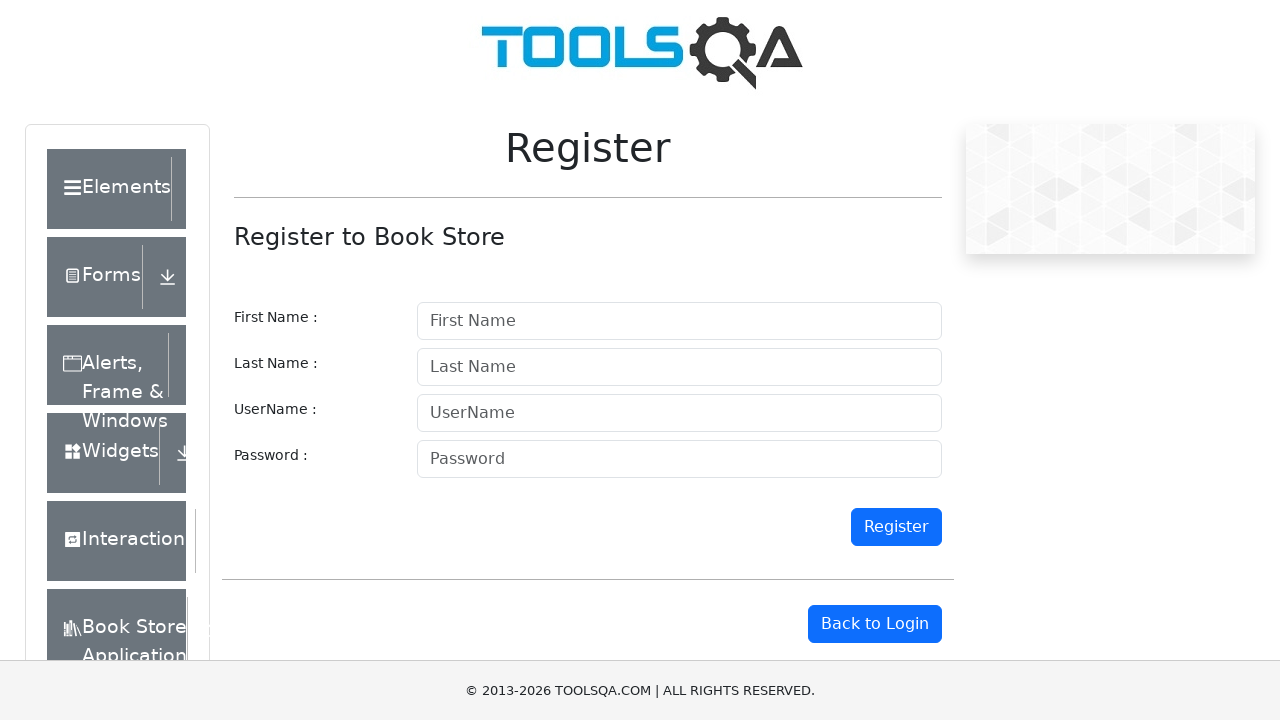

Filled first name field with 'John' on input#firstname
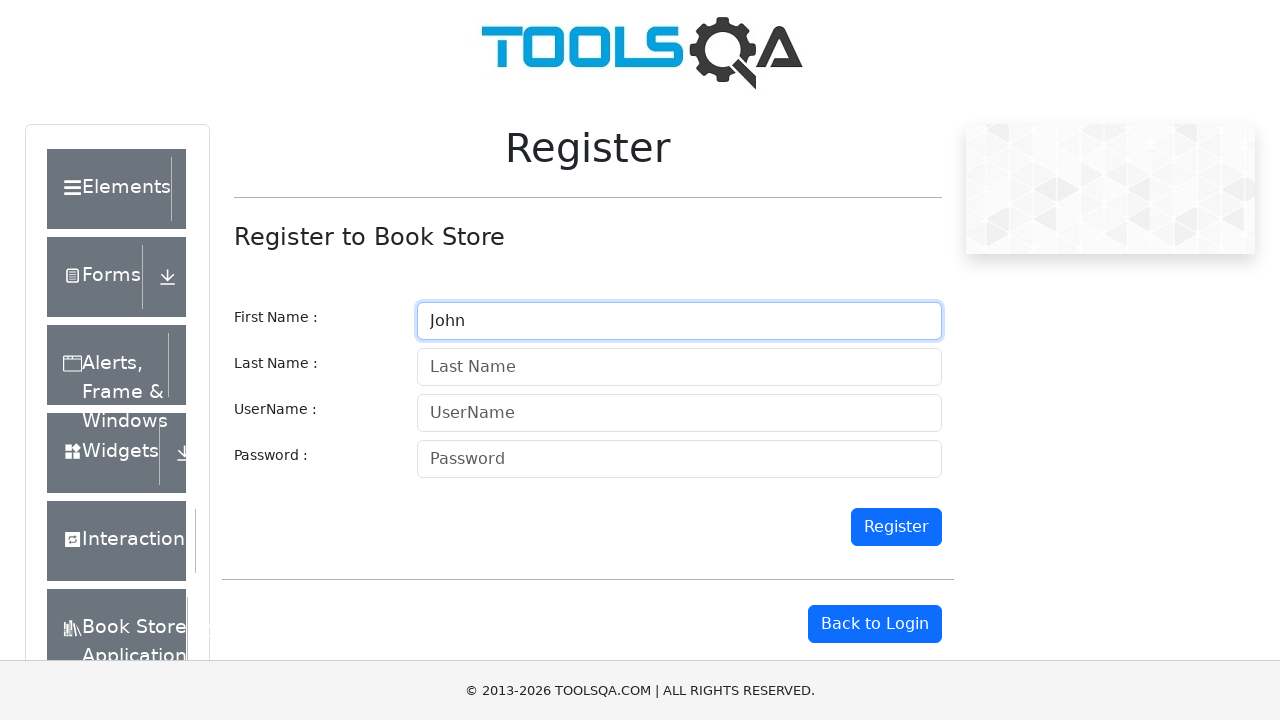

Filled last name field with 'Smith' on input#lastname
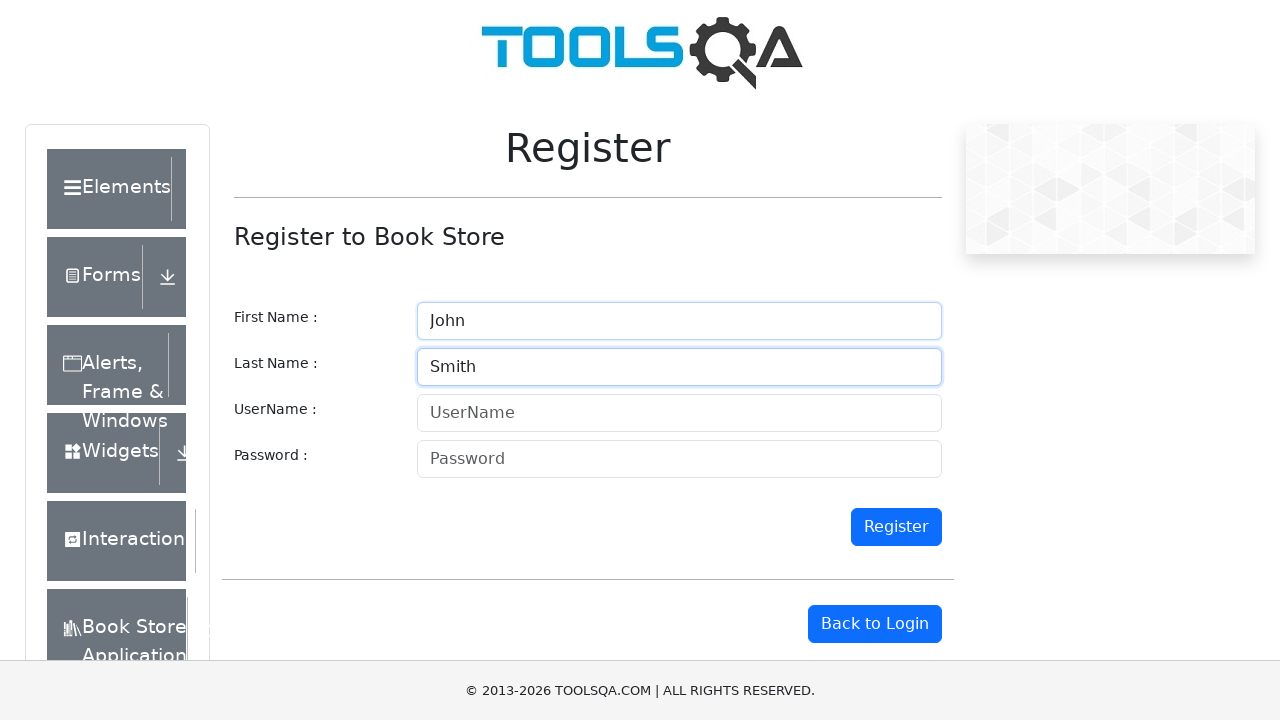

Filled username field with 'jsmith2024' on input#userName
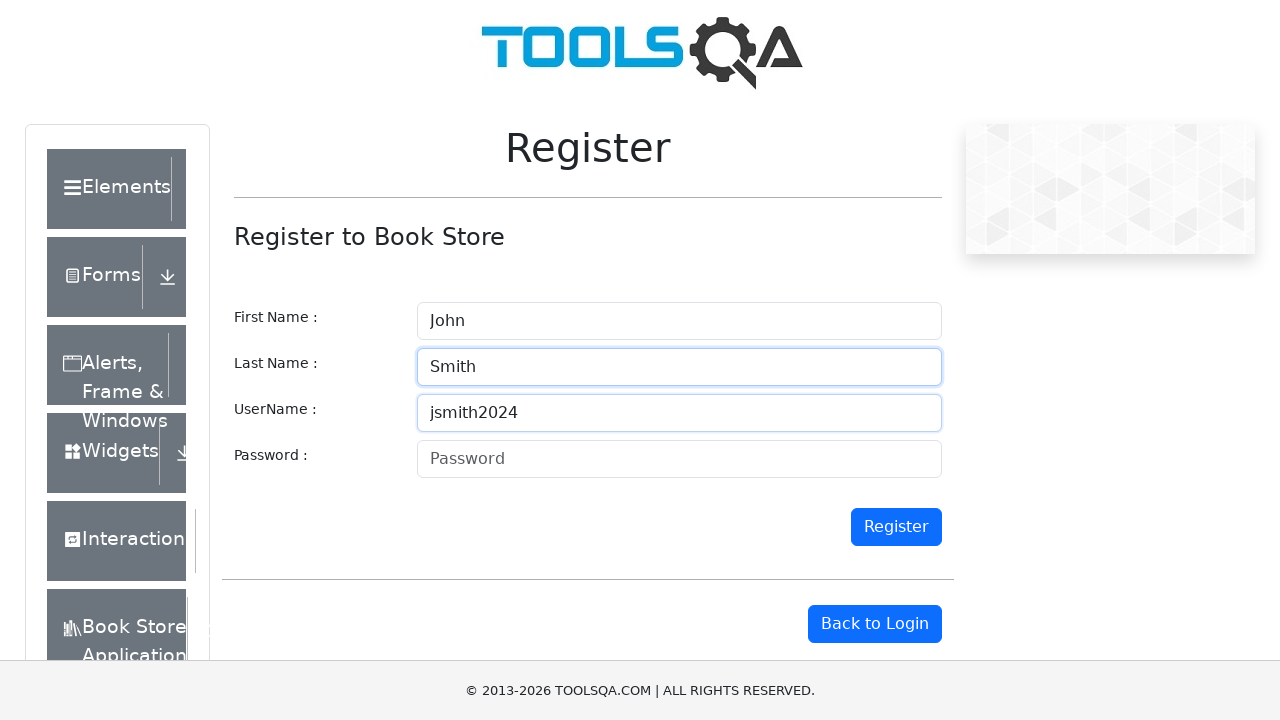

Filled password field with 'Test@Pass123' on input#password
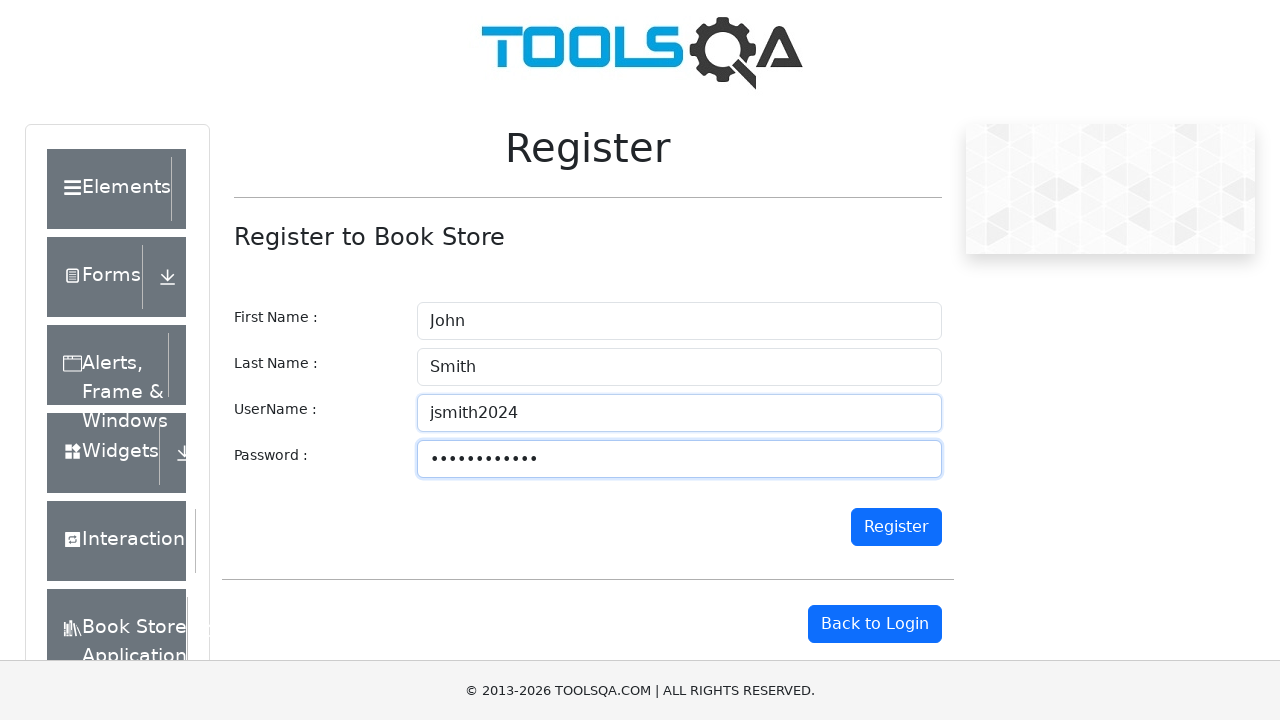

Scrolled Register button into view
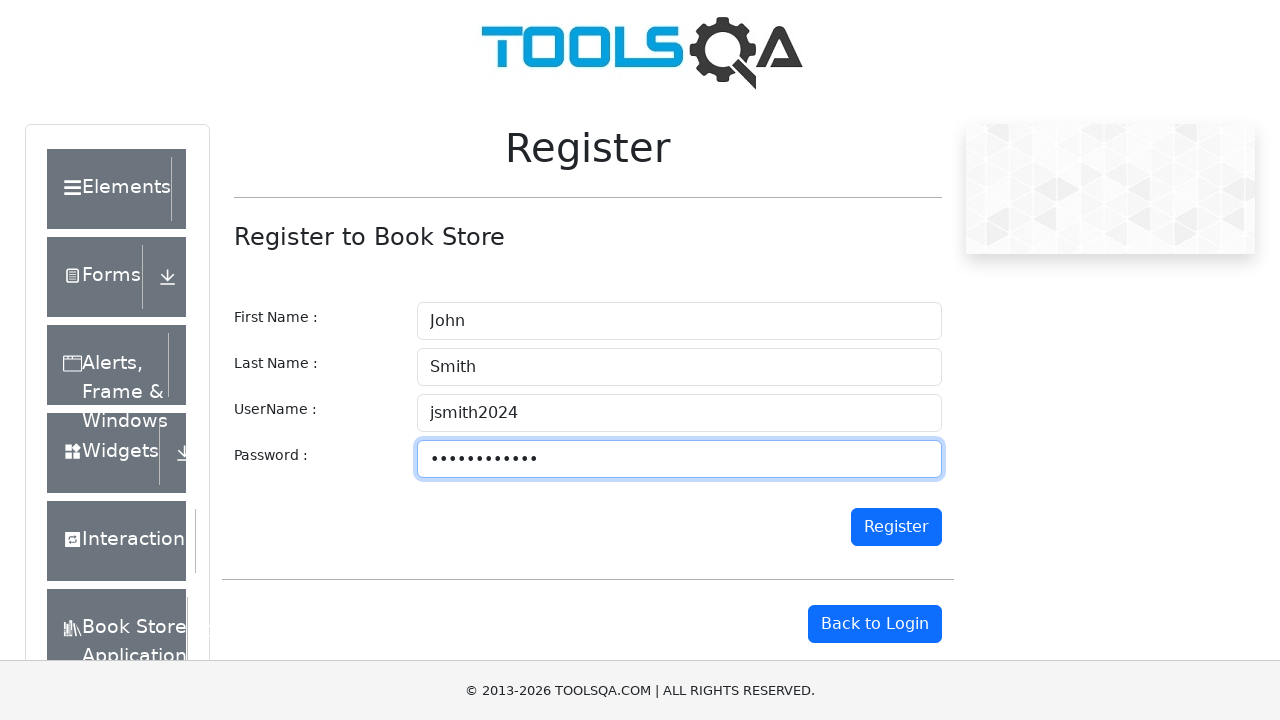

Clicked Register button to submit registration form at (896, 527) on button#register
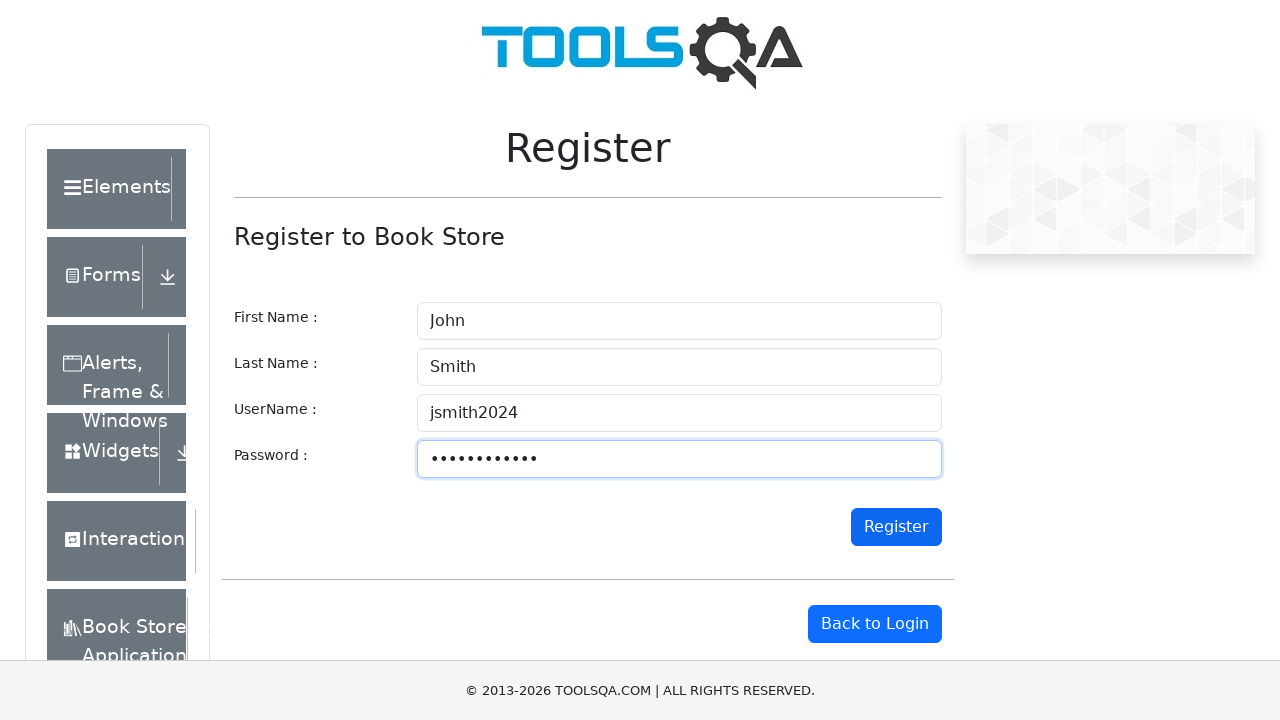

Verified reCaptcha error message appeared
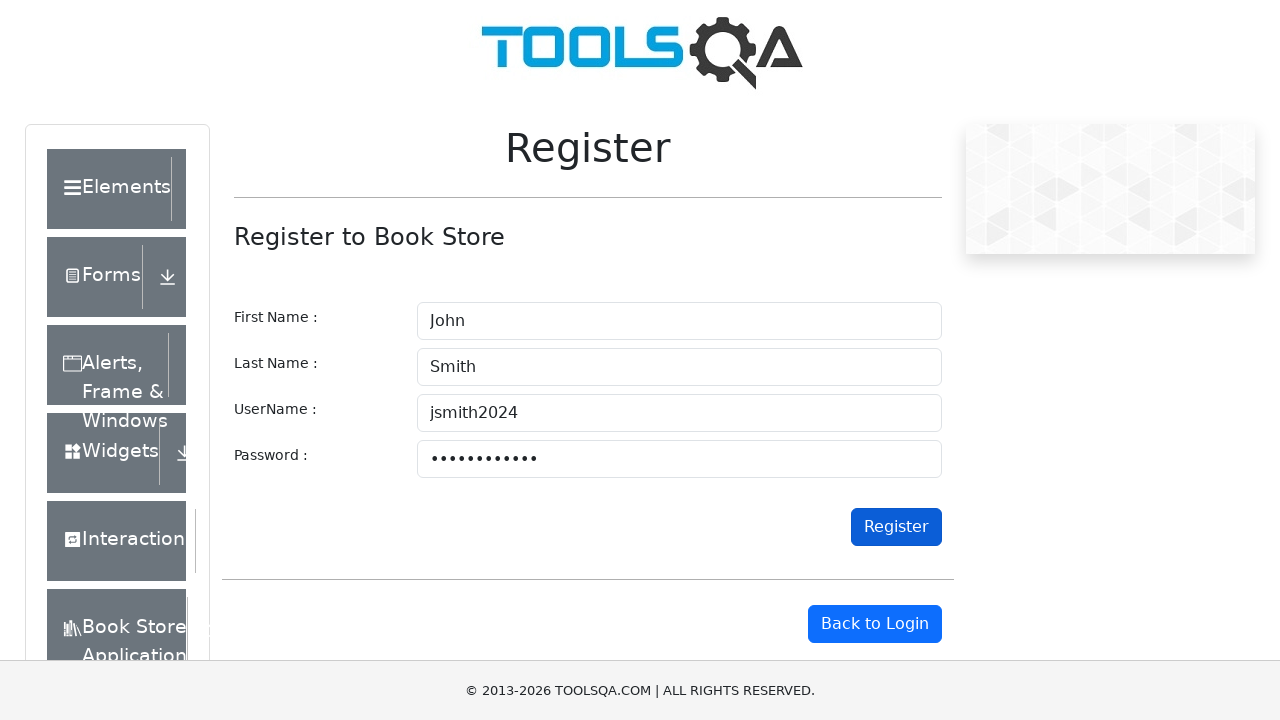

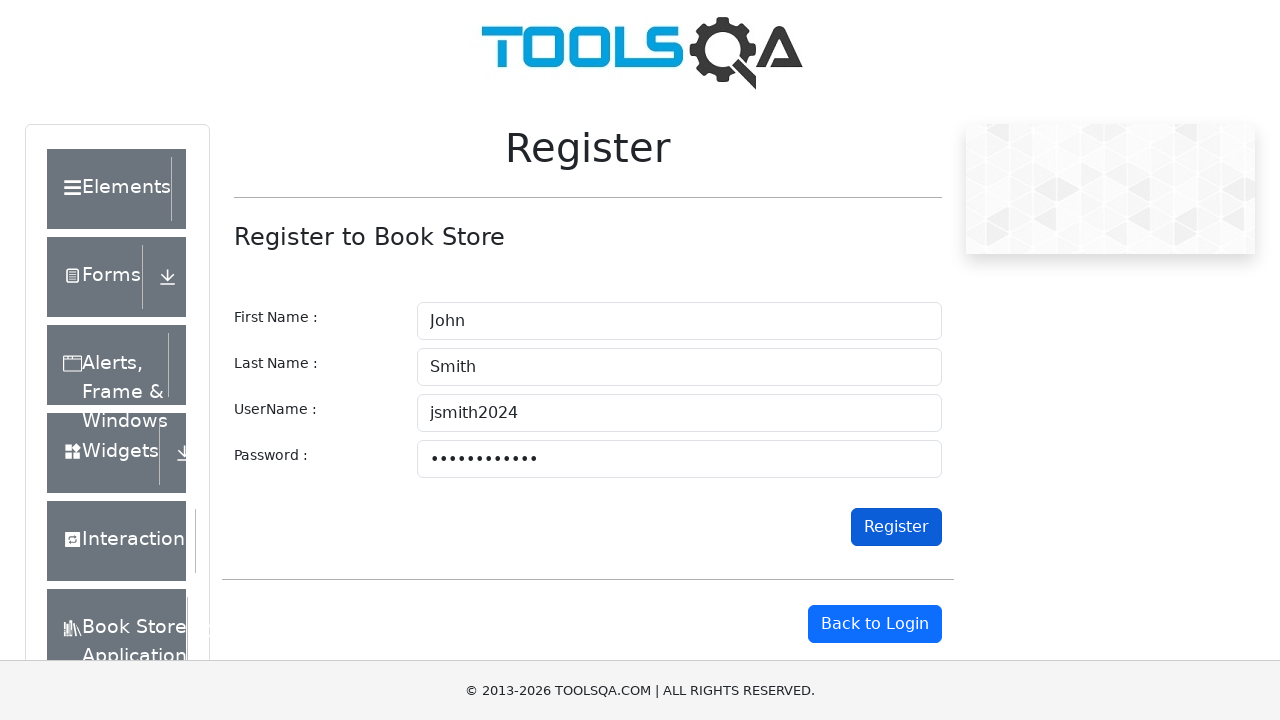